Tests the Online Banking menu by clicking on it, verifying the number of menu headers is 6, and checking that "Pay Bills" is present in the menu items

Starting URL: http://zero.webappsecurity.com

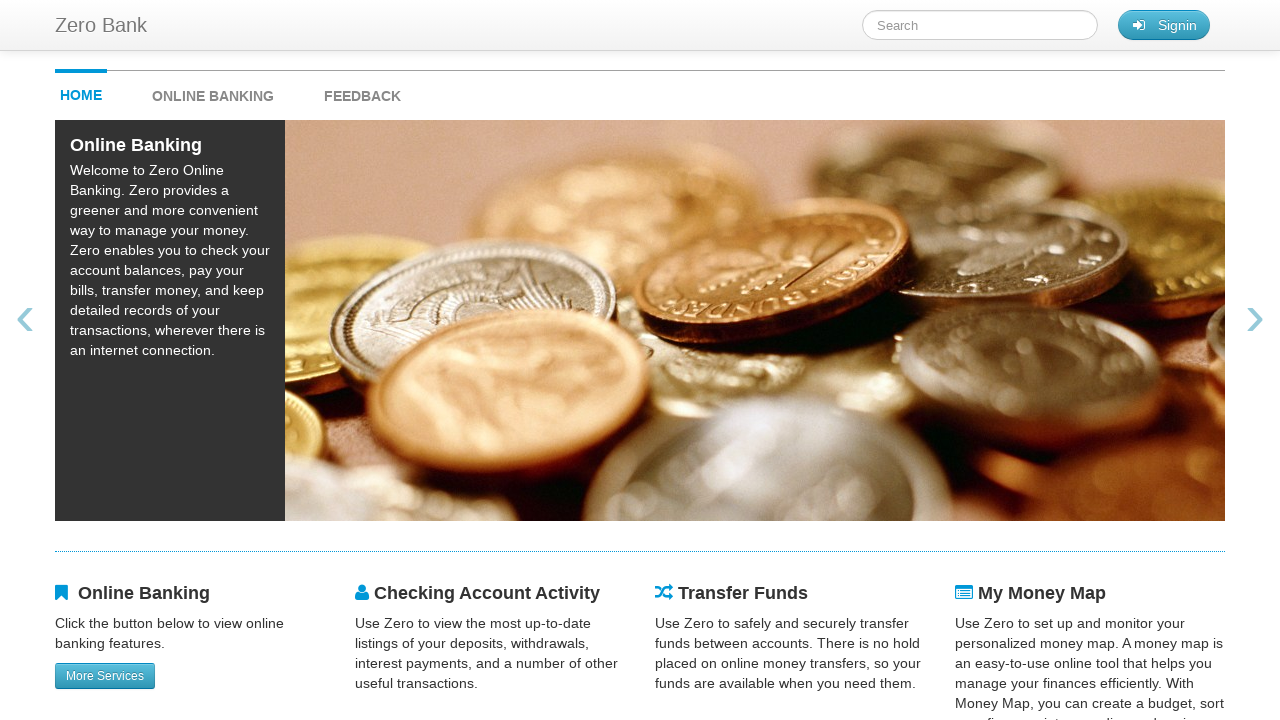

Clicked on Online Banking menu at (233, 91) on #onlineBankingMenu
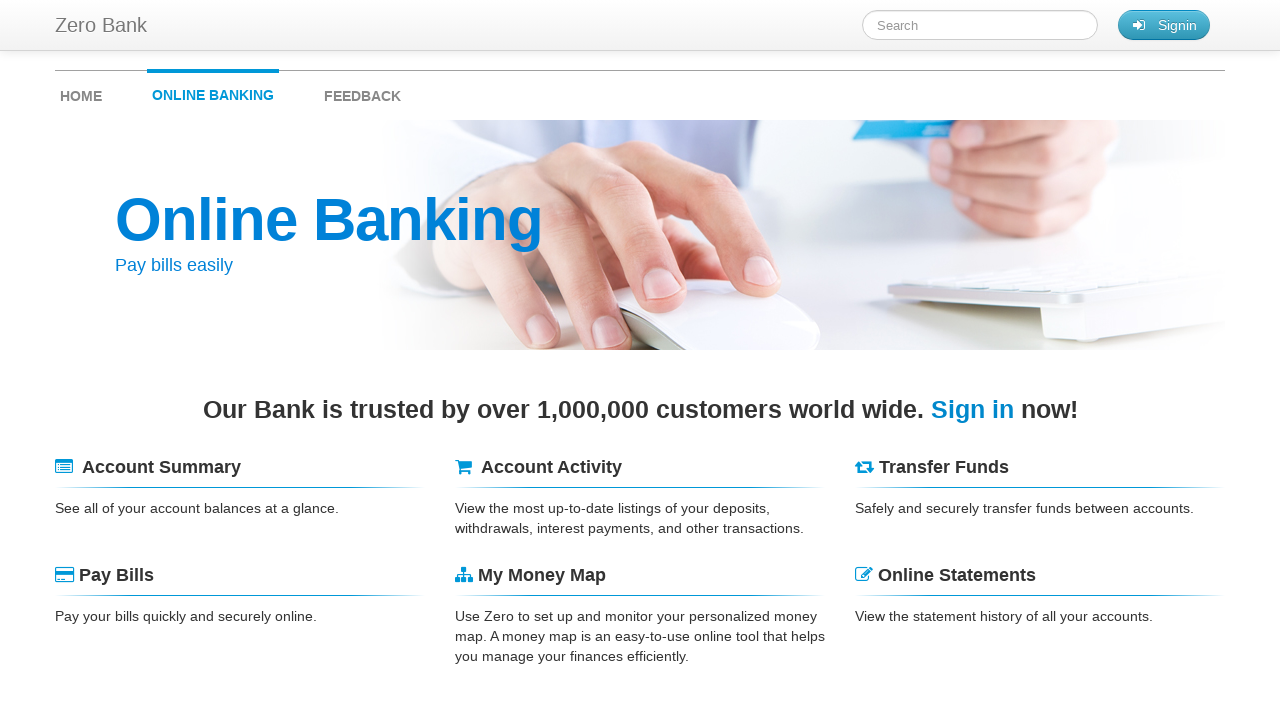

Waited for menu headers to load
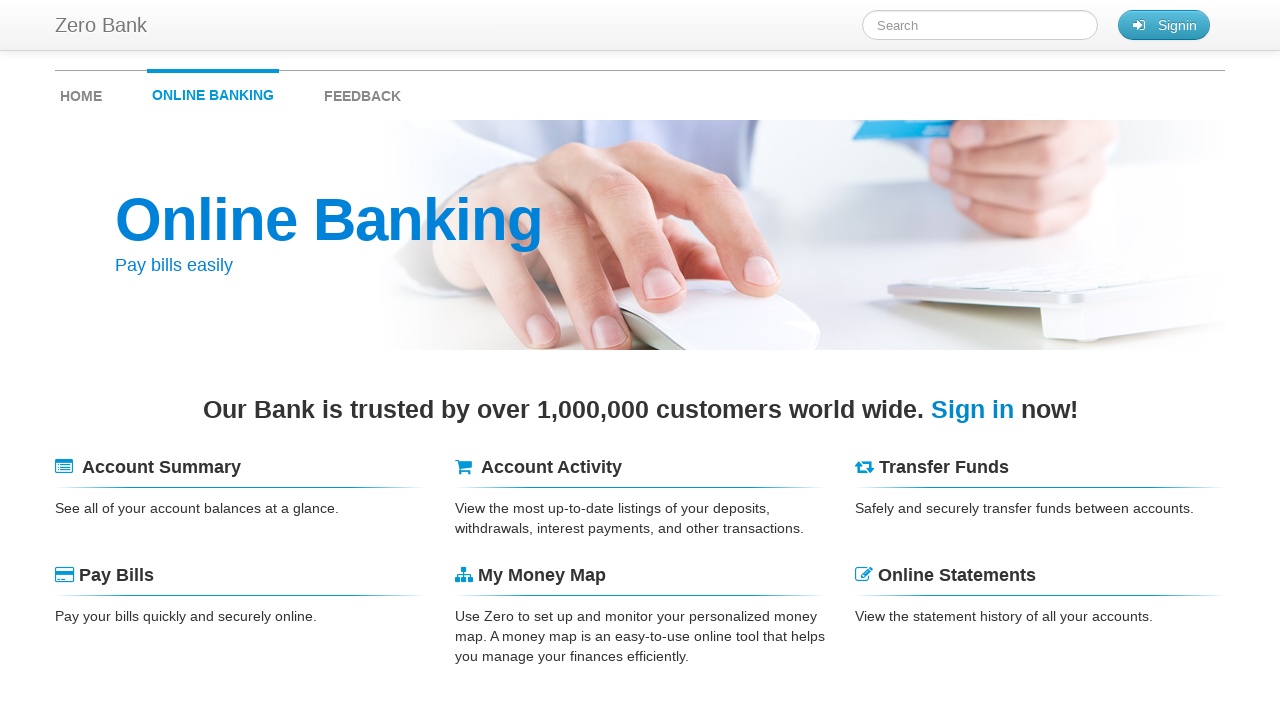

Retrieved all menu header elements
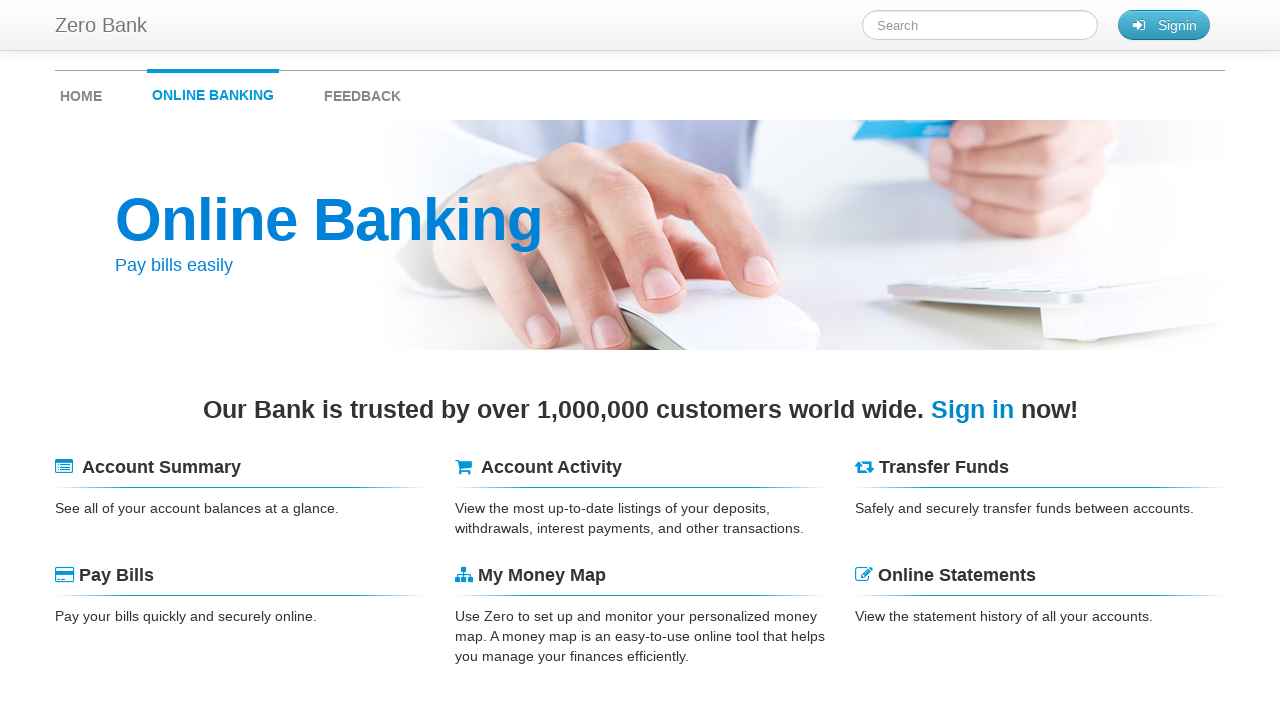

Verified that exactly 6 menu headers are present
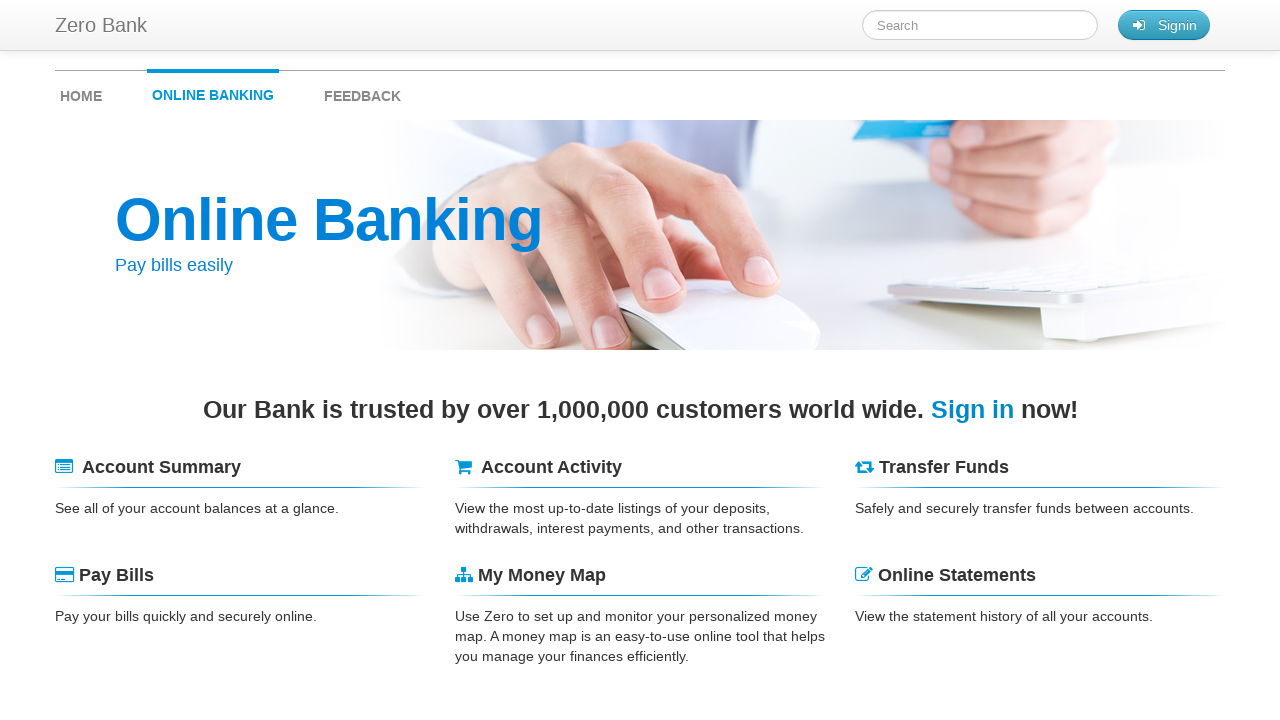

Extracted text content from all menu headers
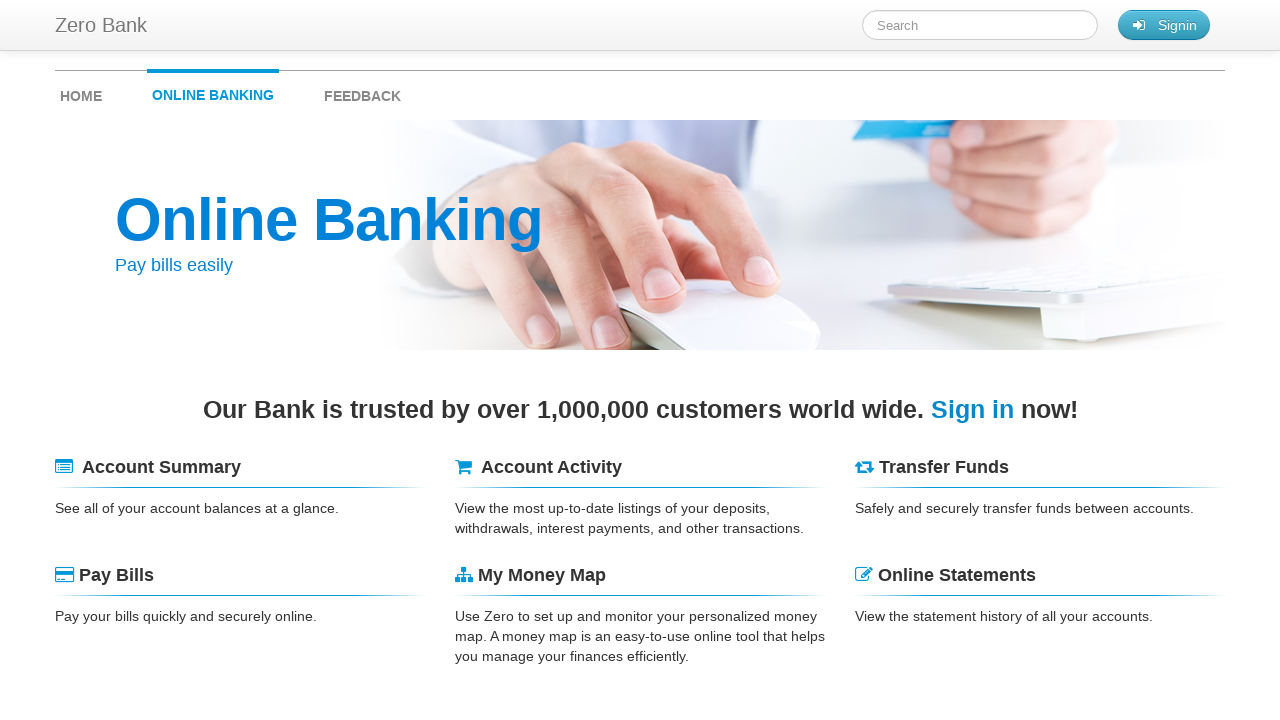

Verified that 'Pay Bills' is present in menu items
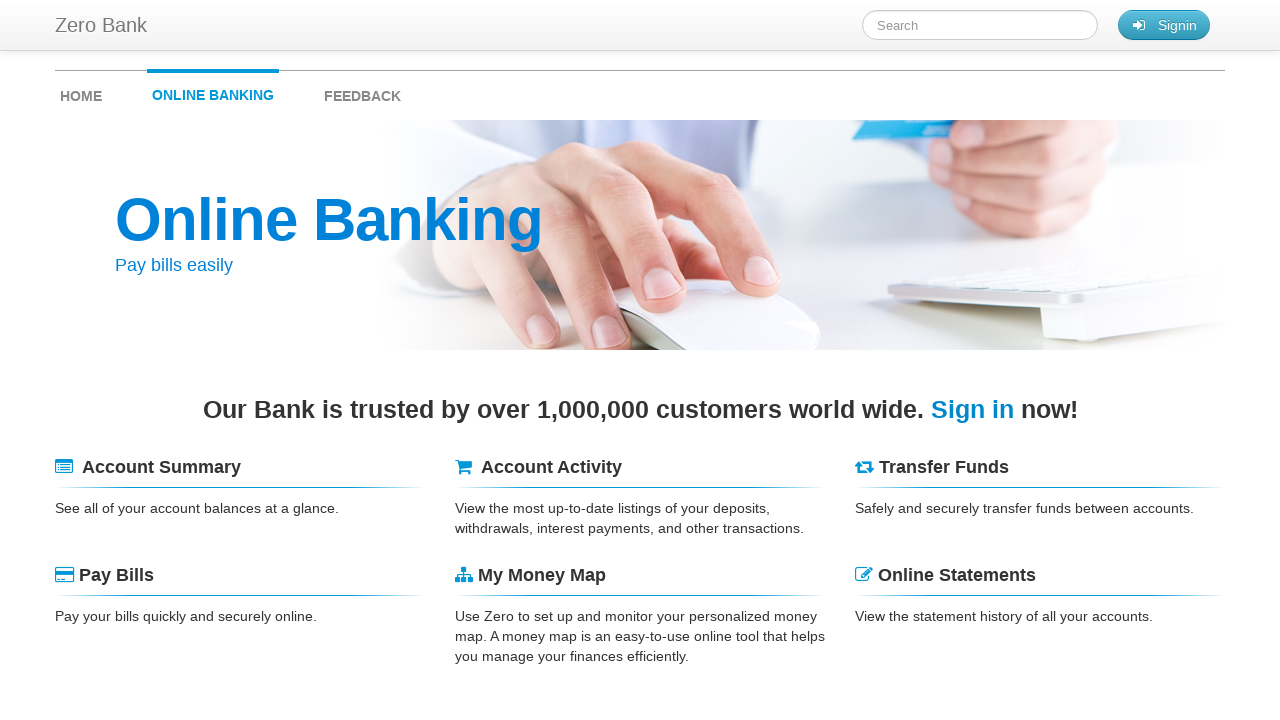

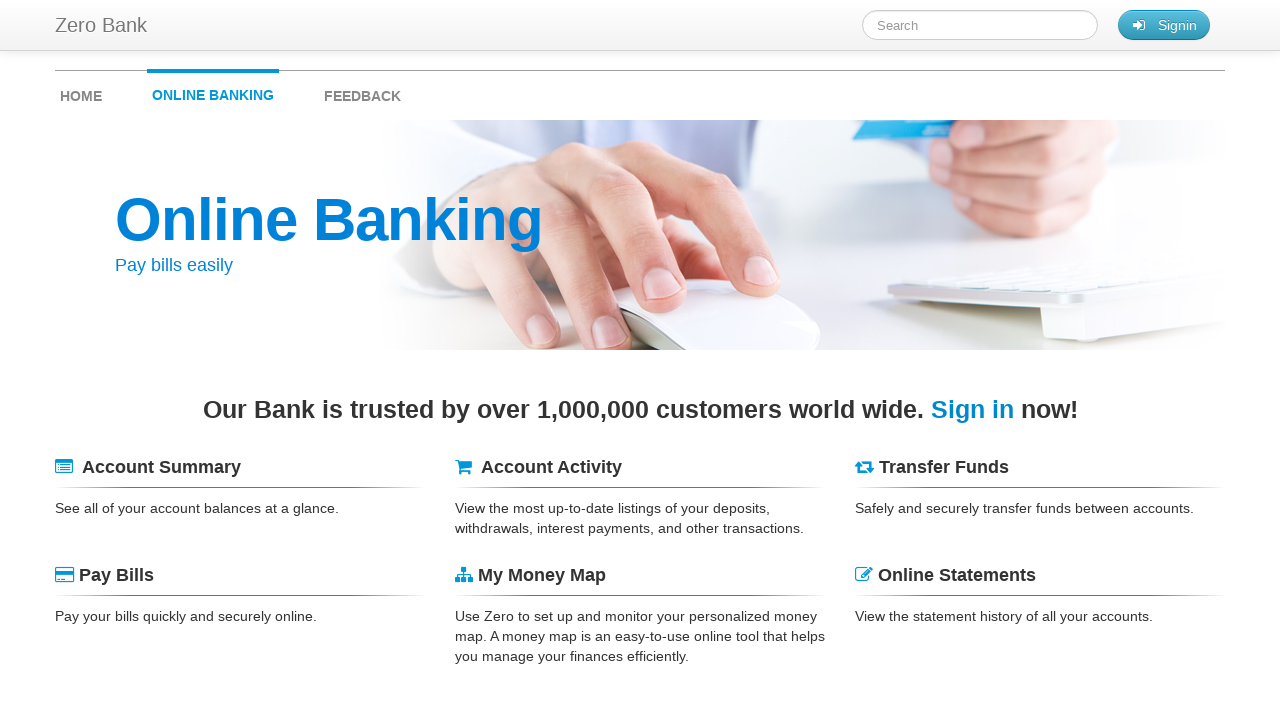